Navigates to the Kinderup parents portal and waits for the page to load

Starting URL: https://padres.kinderup.es/

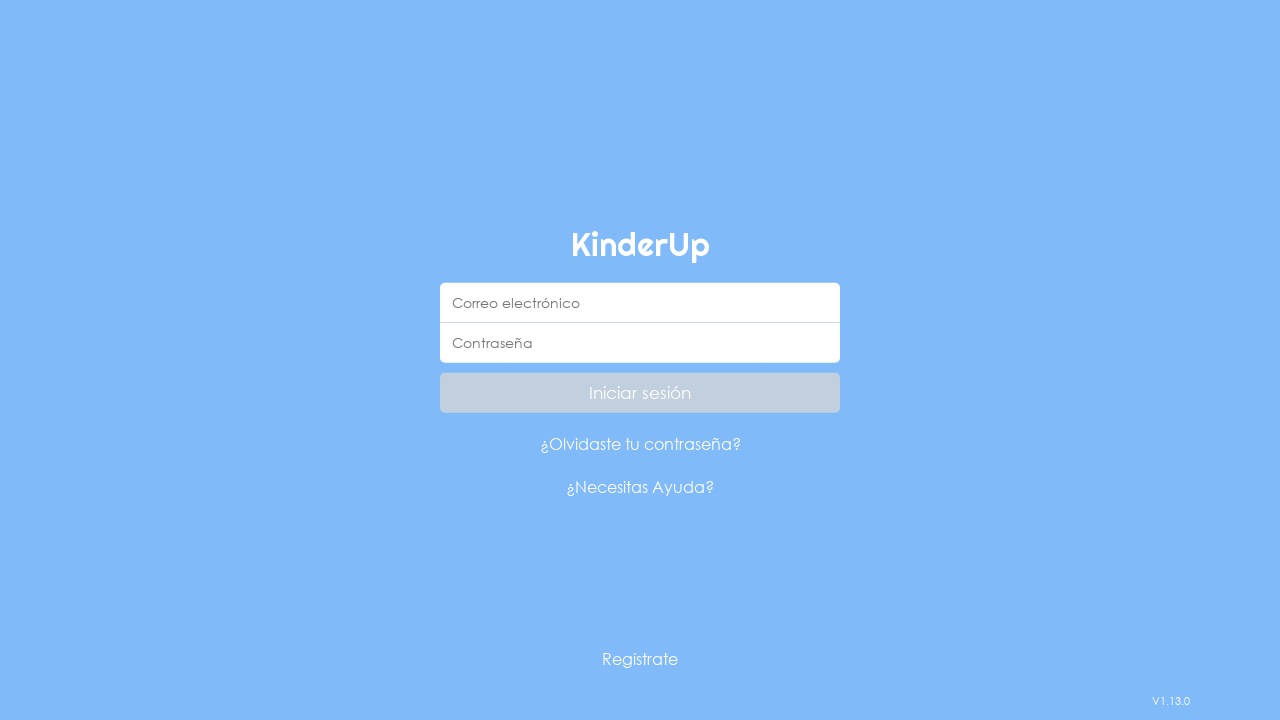

Navigated to Kinderup parents portal
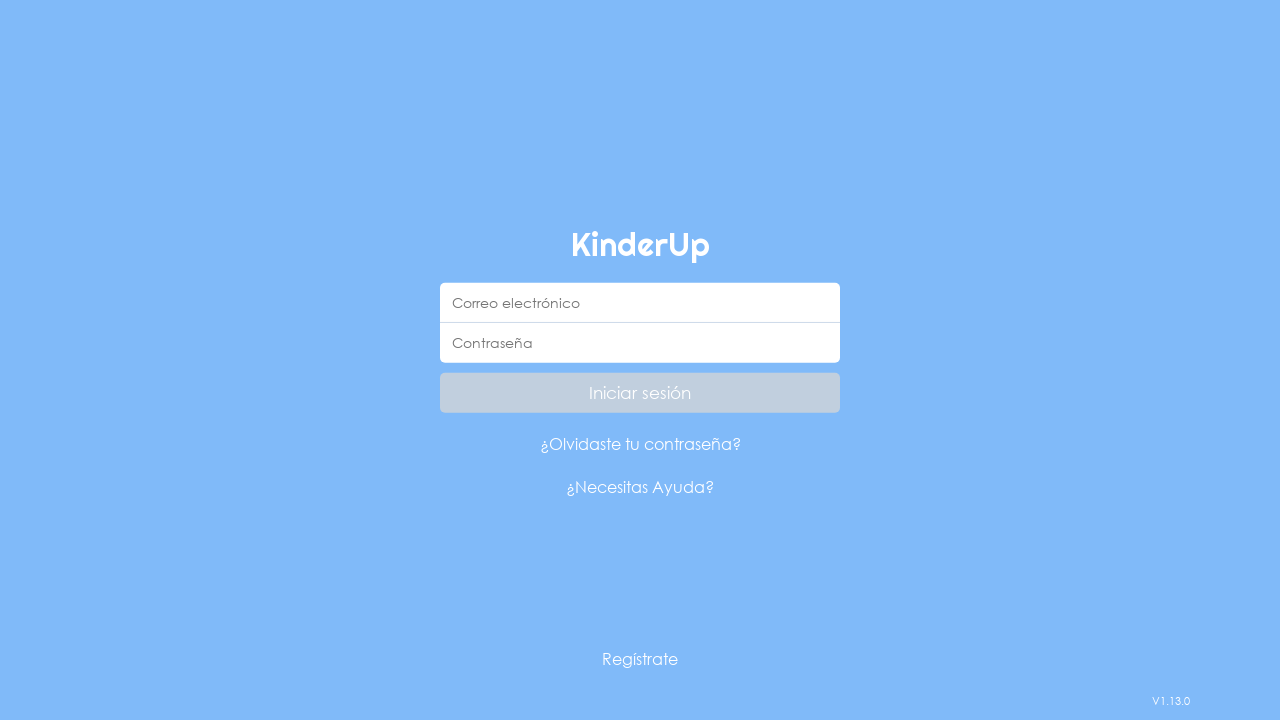

Page fully loaded - networkidle state reached
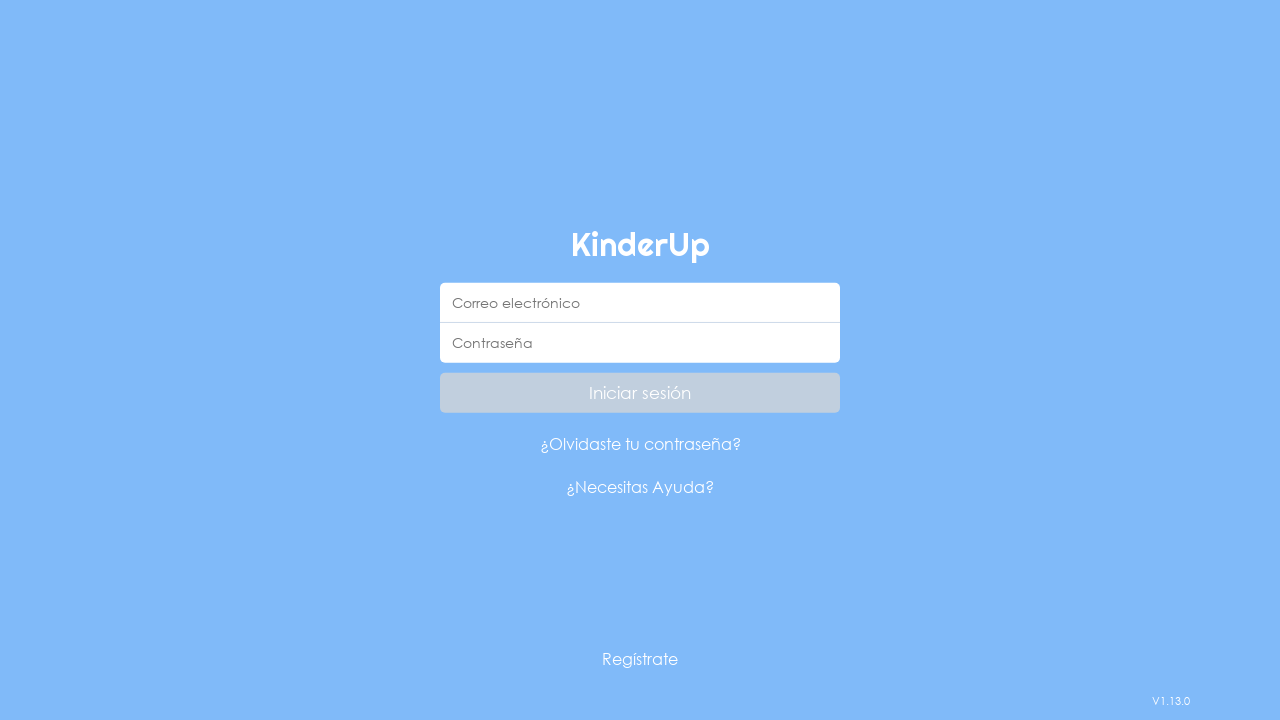

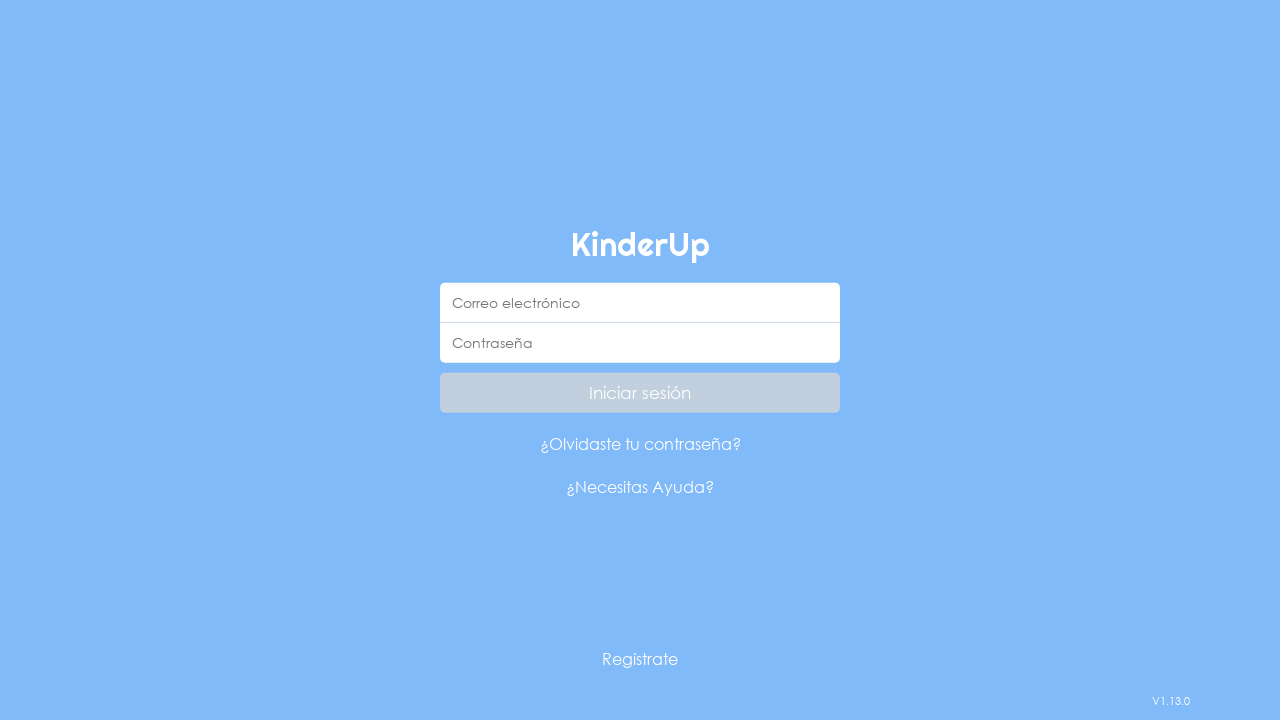